Tests that the currently applied filter is highlighted

Starting URL: https://demo.playwright.dev/todomvc

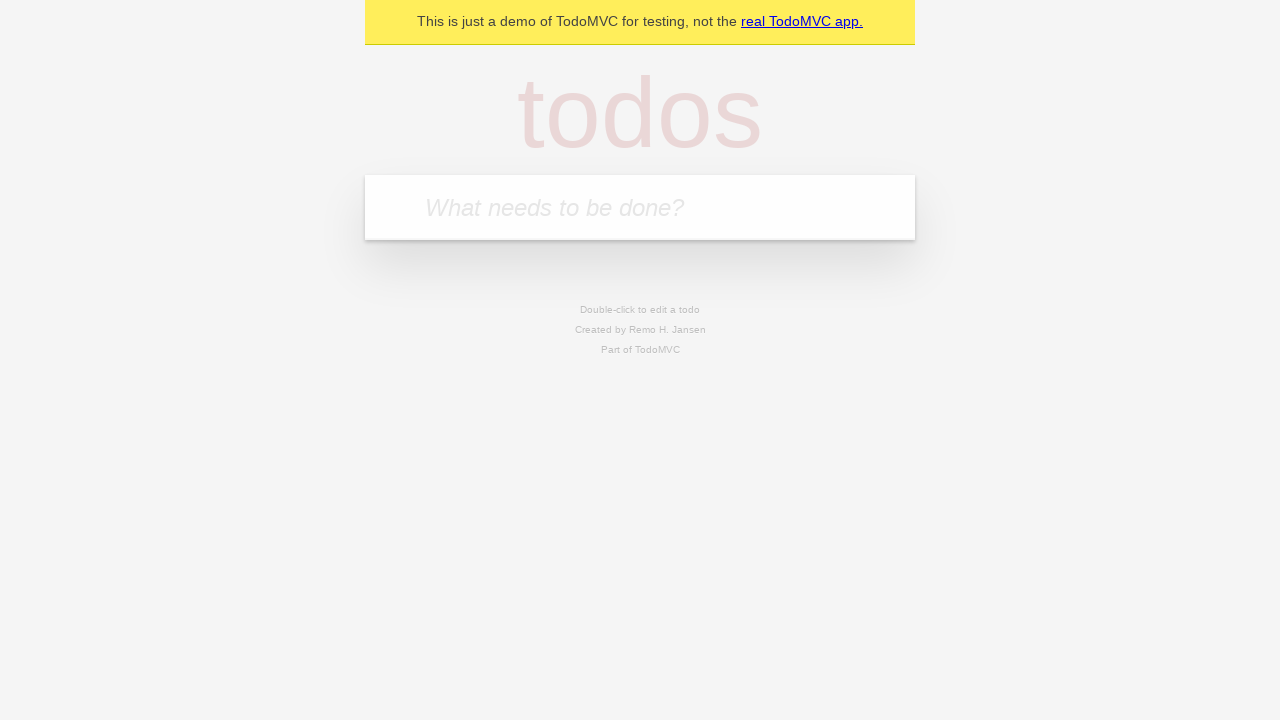

Filled first todo field with 'buy some cheese' on internal:attr=[placeholder="What needs to be done?"i]
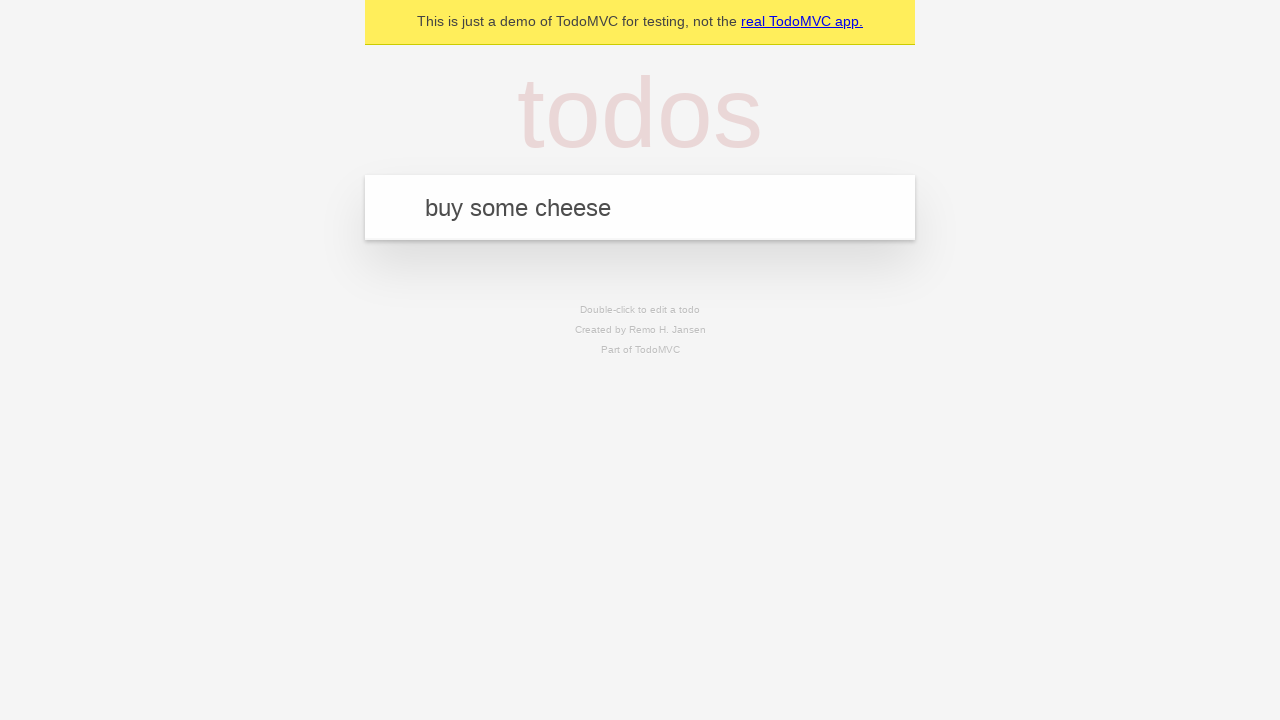

Pressed Enter to create first todo on internal:attr=[placeholder="What needs to be done?"i]
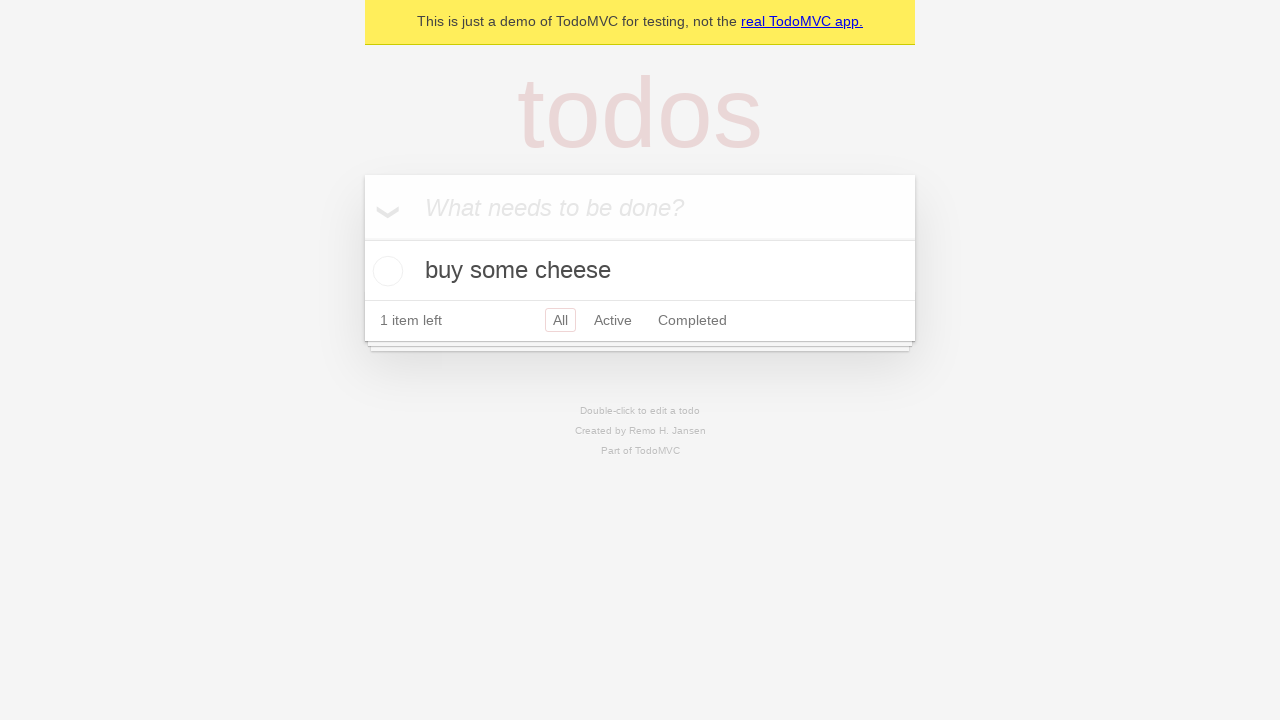

Filled second todo field with 'feed the cat' on internal:attr=[placeholder="What needs to be done?"i]
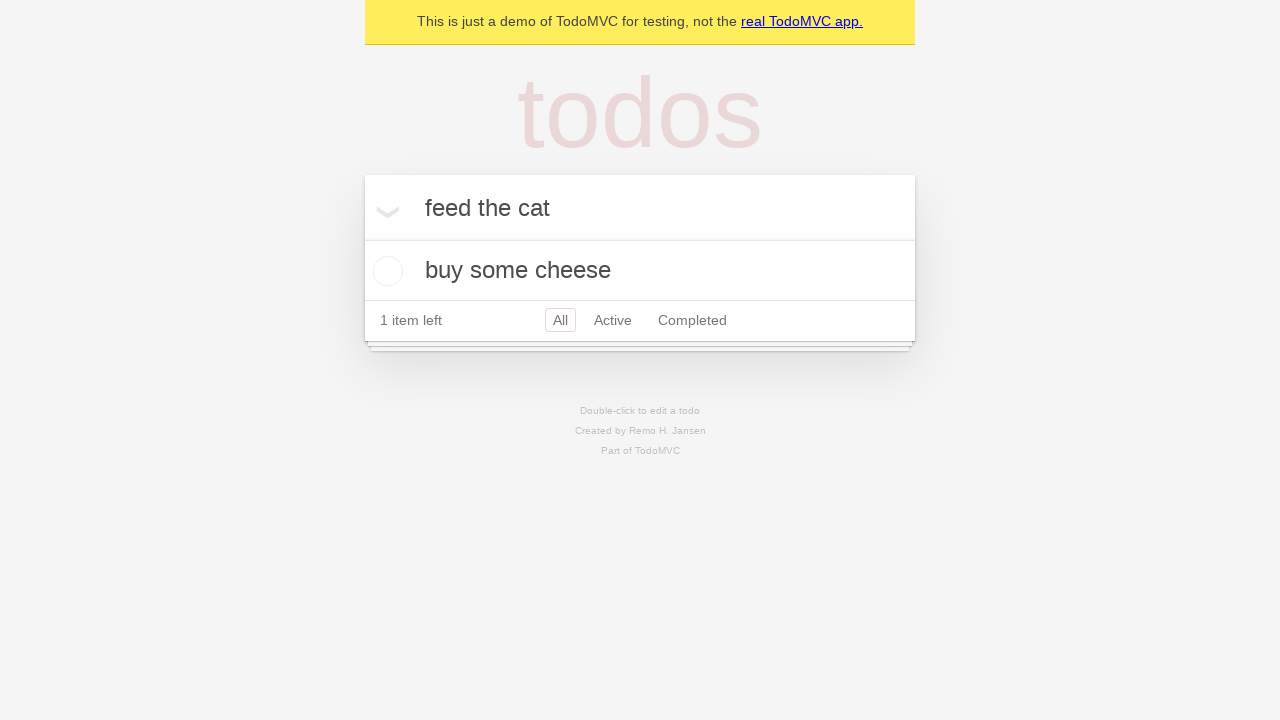

Pressed Enter to create second todo on internal:attr=[placeholder="What needs to be done?"i]
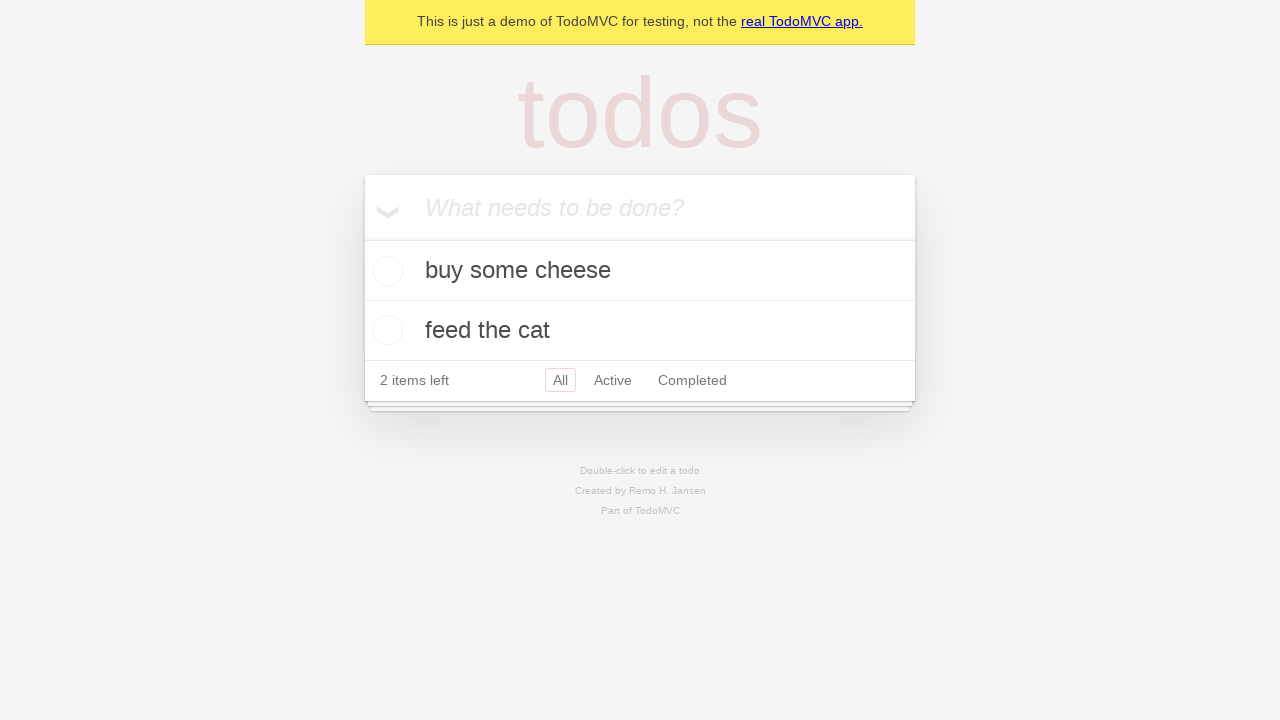

Filled third todo field with 'book a doctors appointment' on internal:attr=[placeholder="What needs to be done?"i]
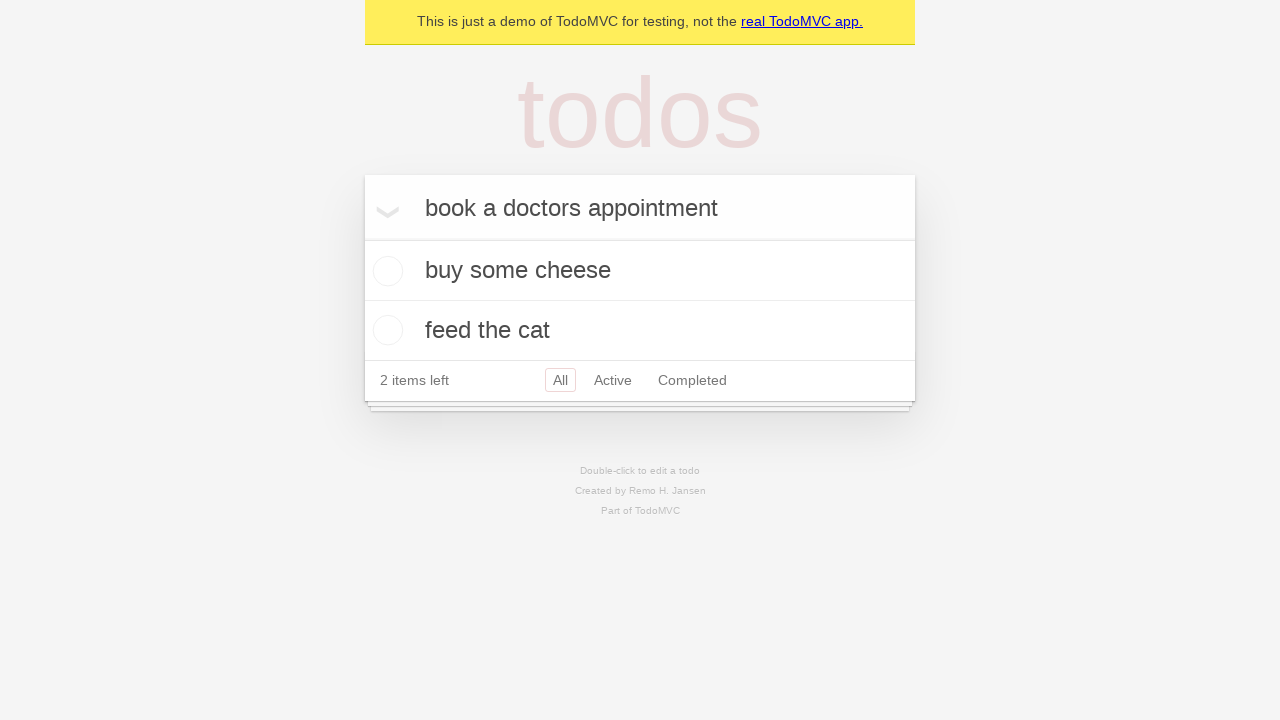

Pressed Enter to create third todo on internal:attr=[placeholder="What needs to be done?"i]
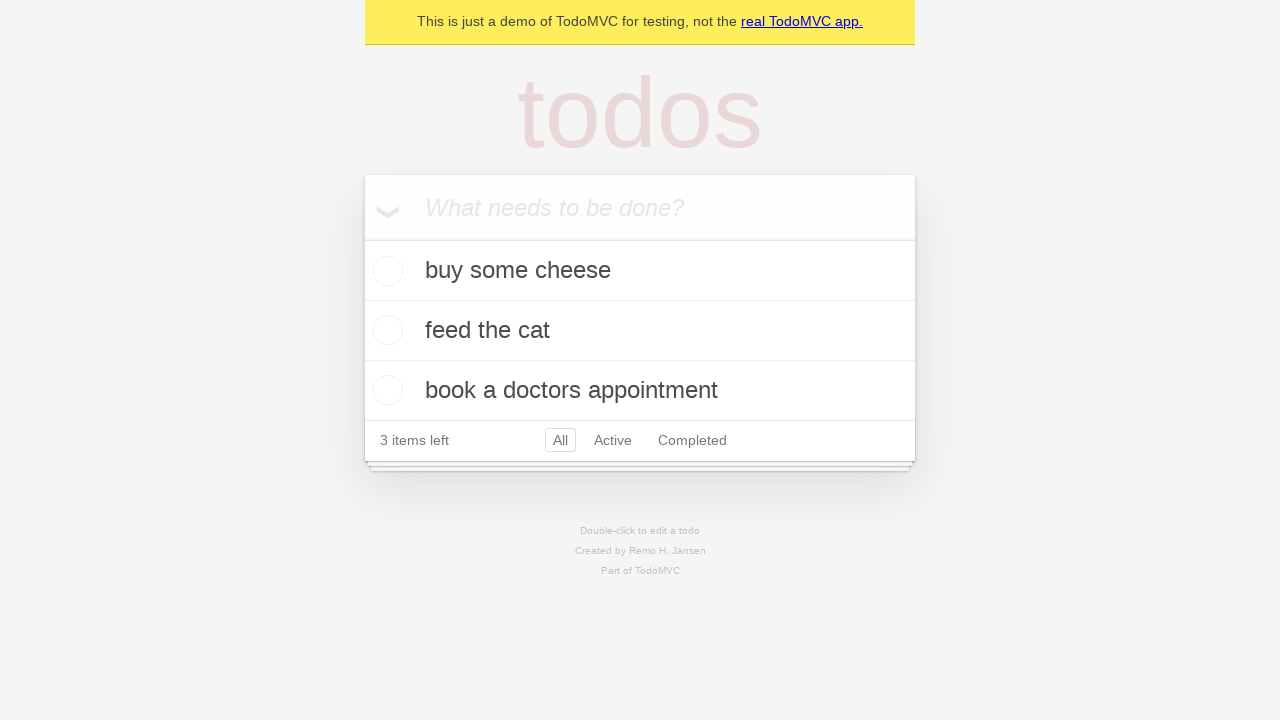

Waited for all three todos to be created
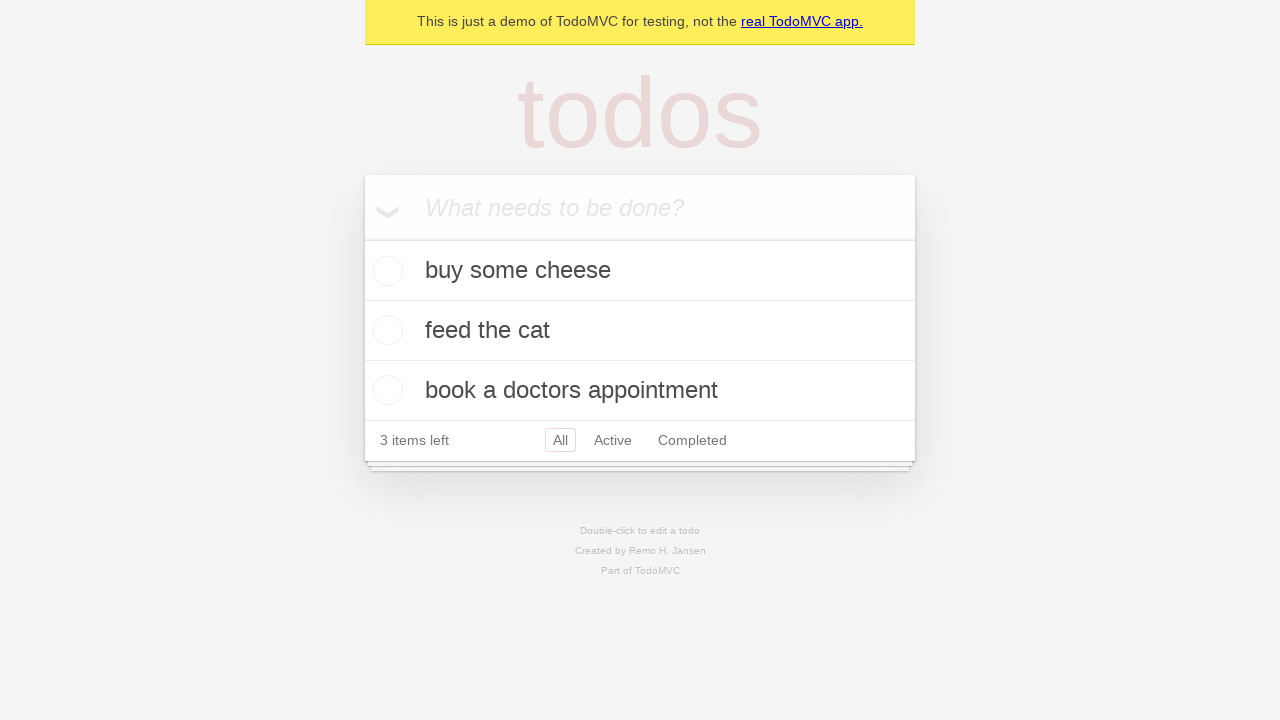

Located Active and Completed filter links
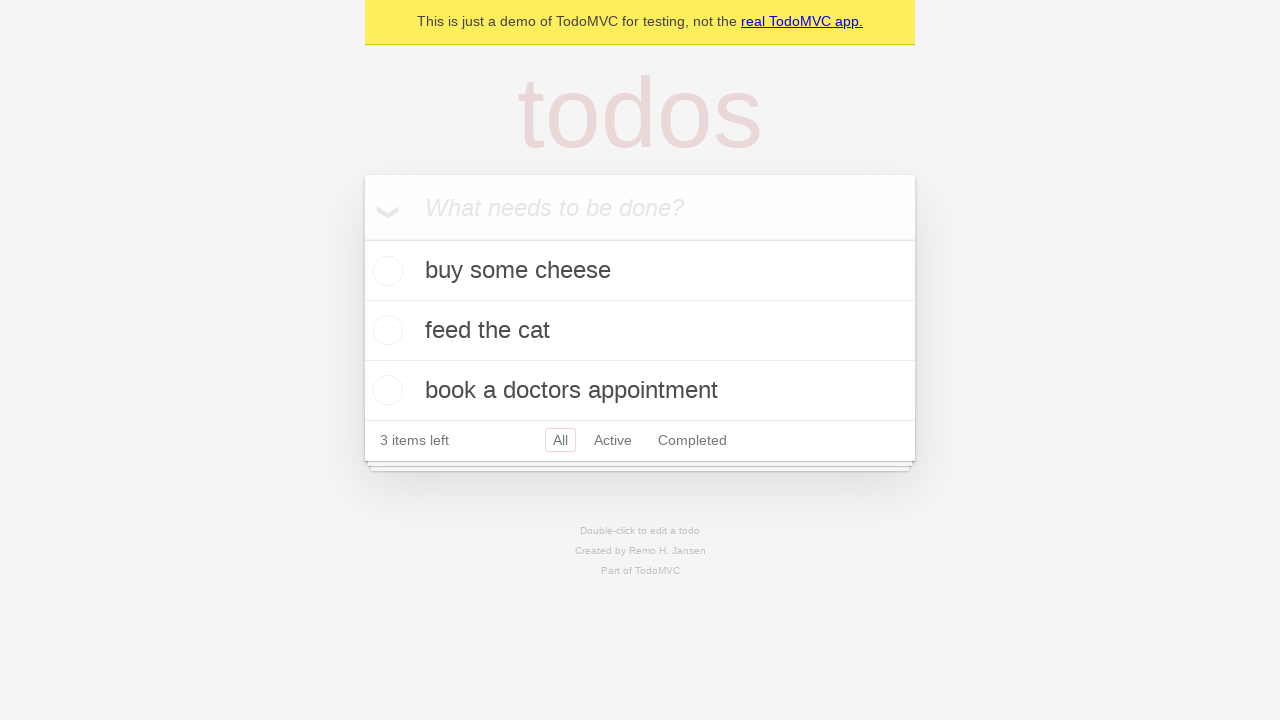

Clicked Active filter to show only active todos at (613, 440) on internal:role=link[name="Active"i]
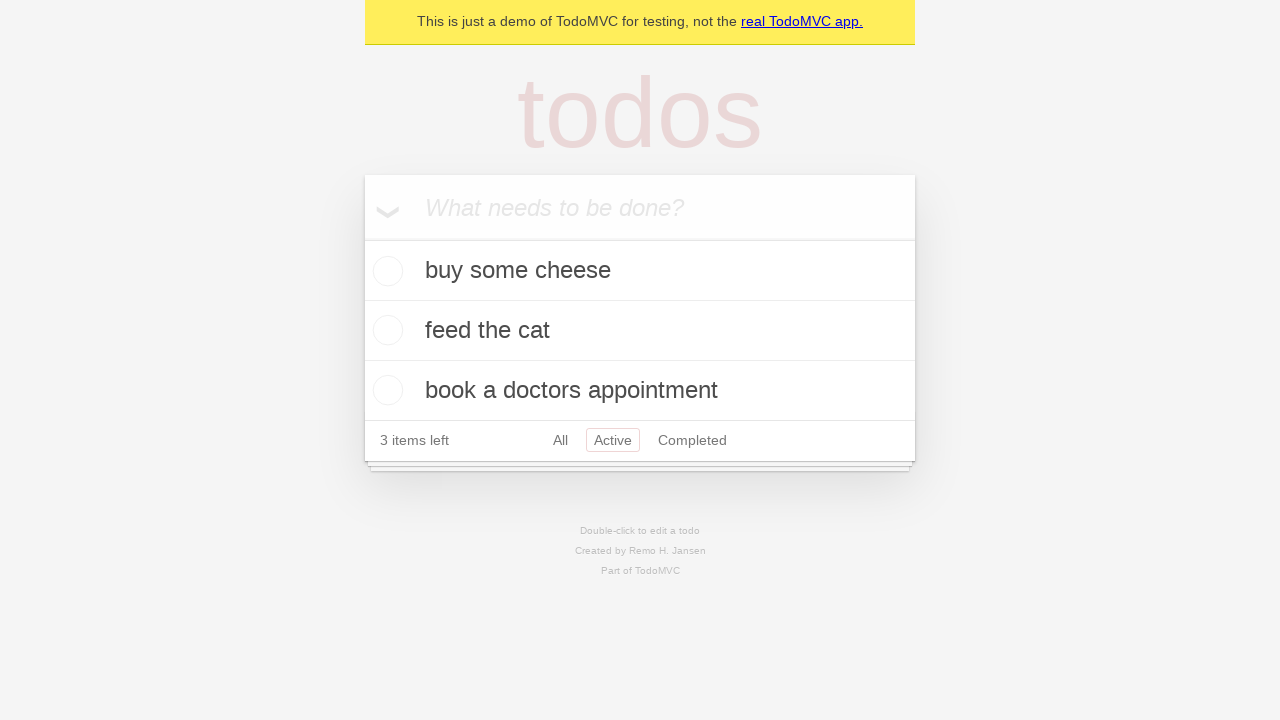

Clicked Completed filter and verified it is now highlighted at (692, 440) on internal:role=link[name="Completed"i]
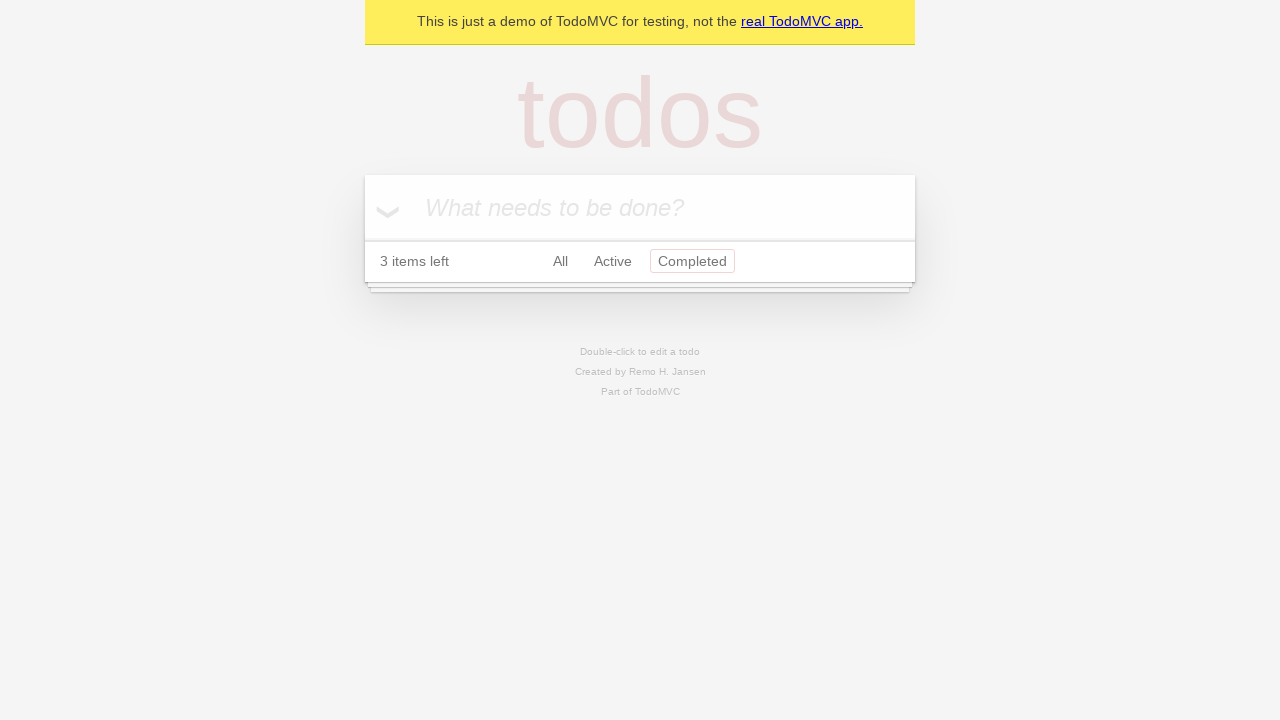

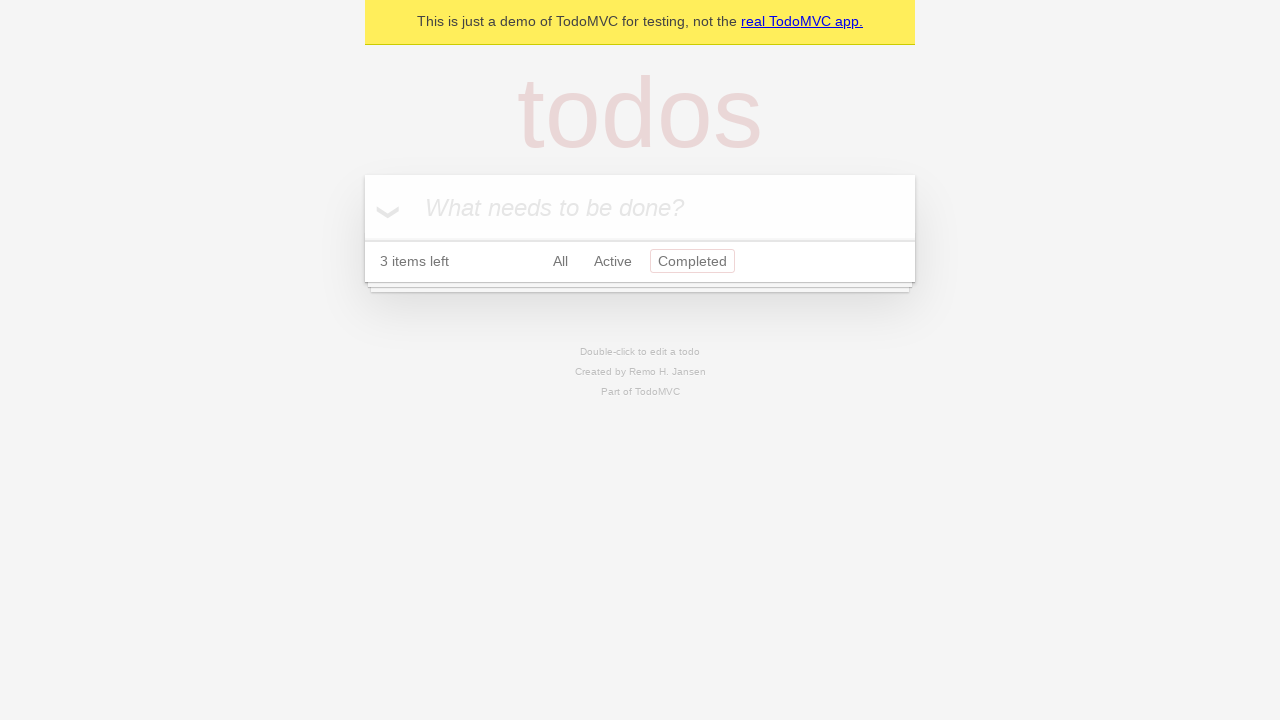